Tests that the Clear completed button displays correct text when items are completed

Starting URL: https://demo.playwright.dev/todomvc

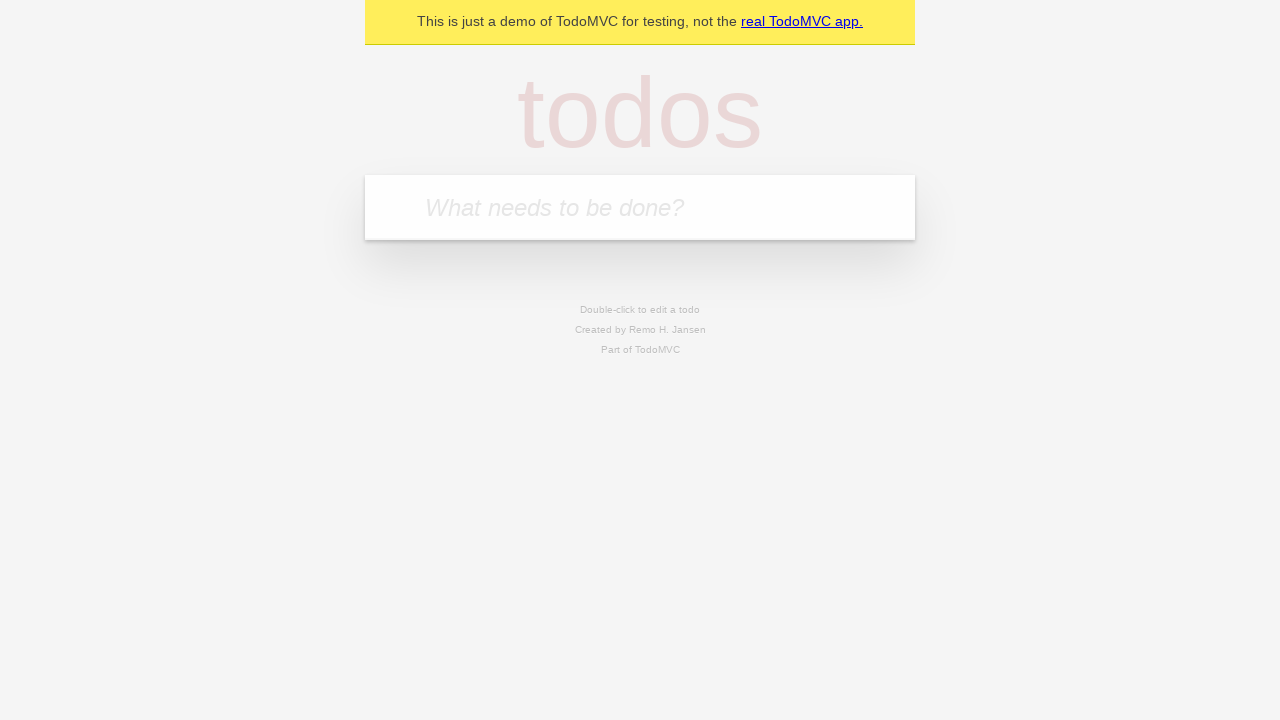

Filled todo input with 'buy some cheese' on internal:attr=[placeholder="What needs to be done?"i]
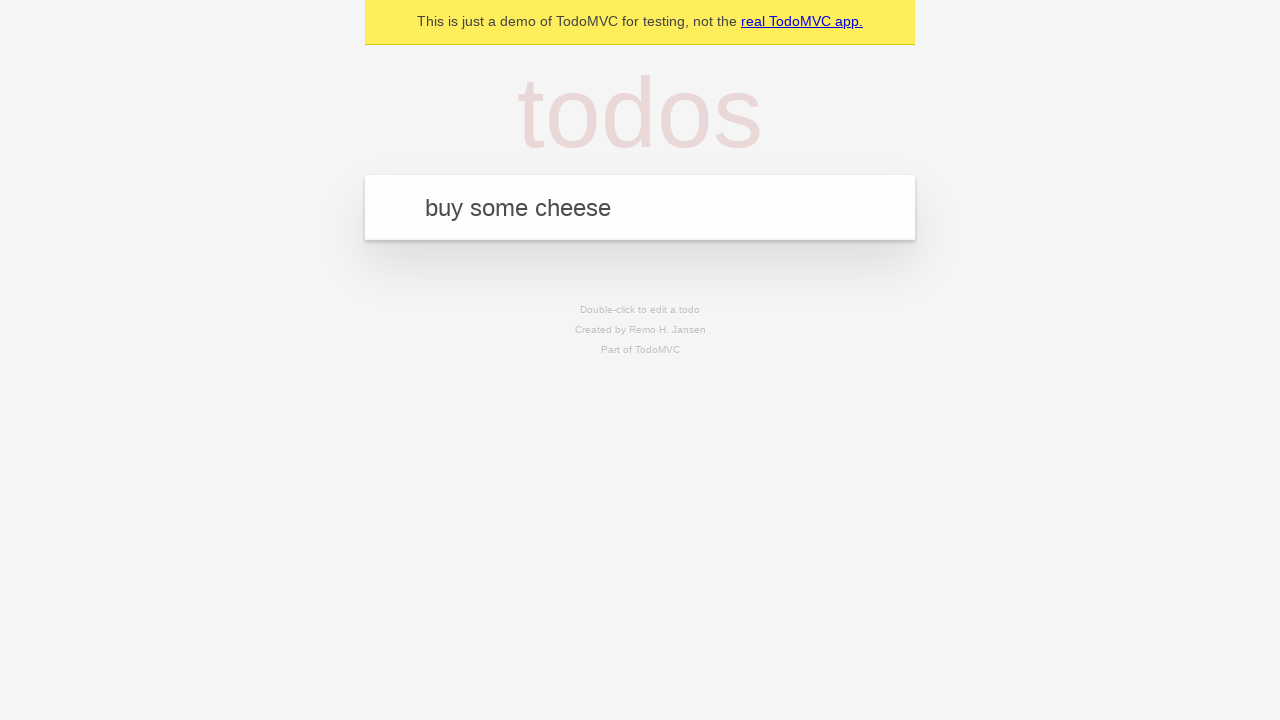

Pressed Enter to add first todo on internal:attr=[placeholder="What needs to be done?"i]
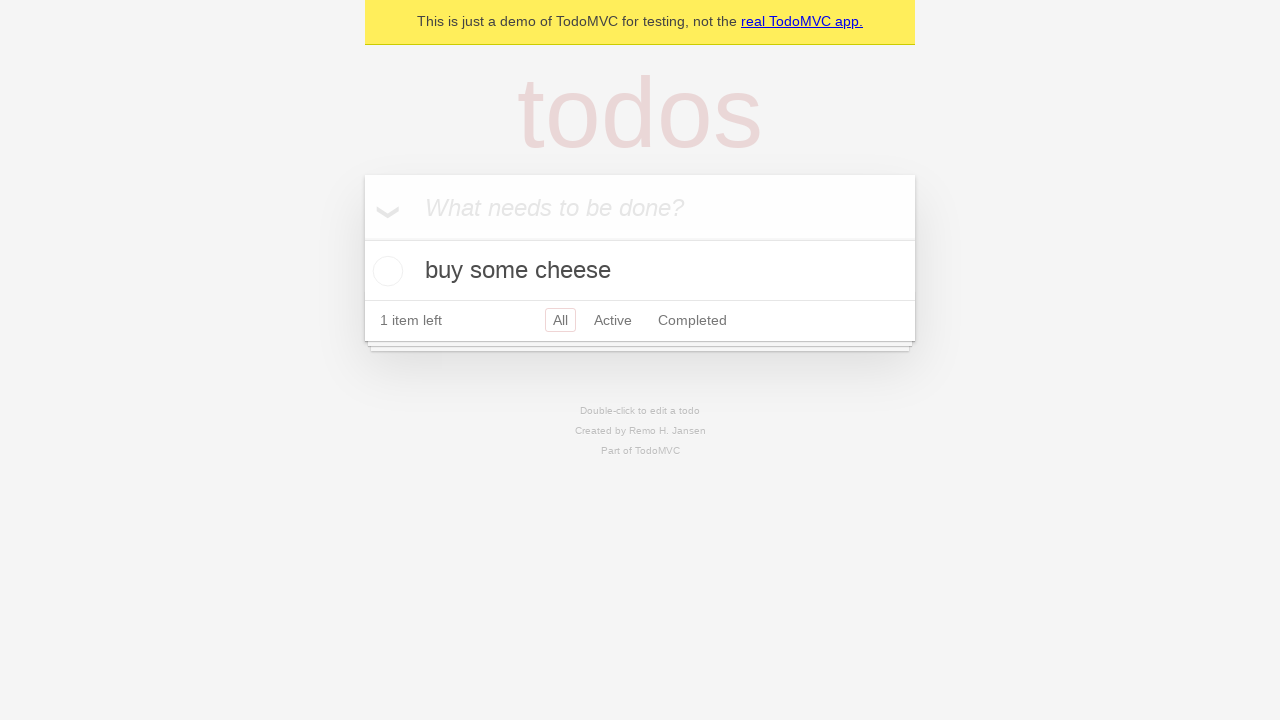

Filled todo input with 'feed the cat' on internal:attr=[placeholder="What needs to be done?"i]
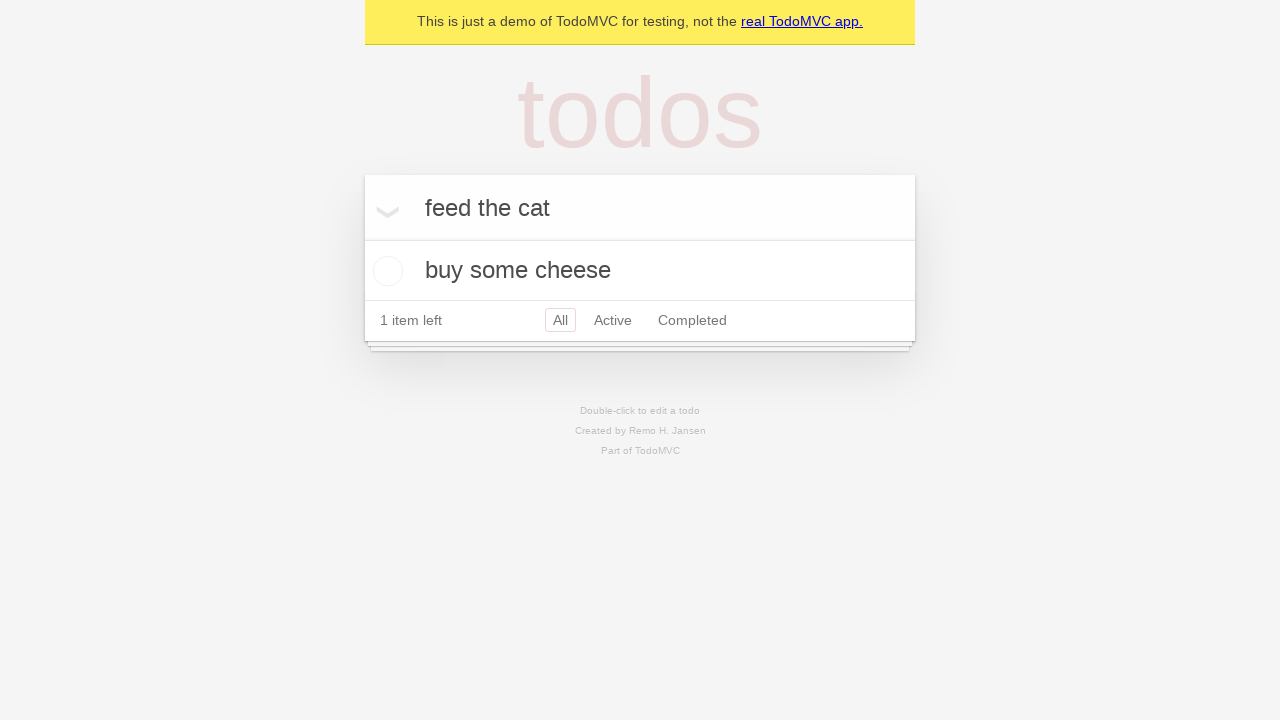

Pressed Enter to add second todo on internal:attr=[placeholder="What needs to be done?"i]
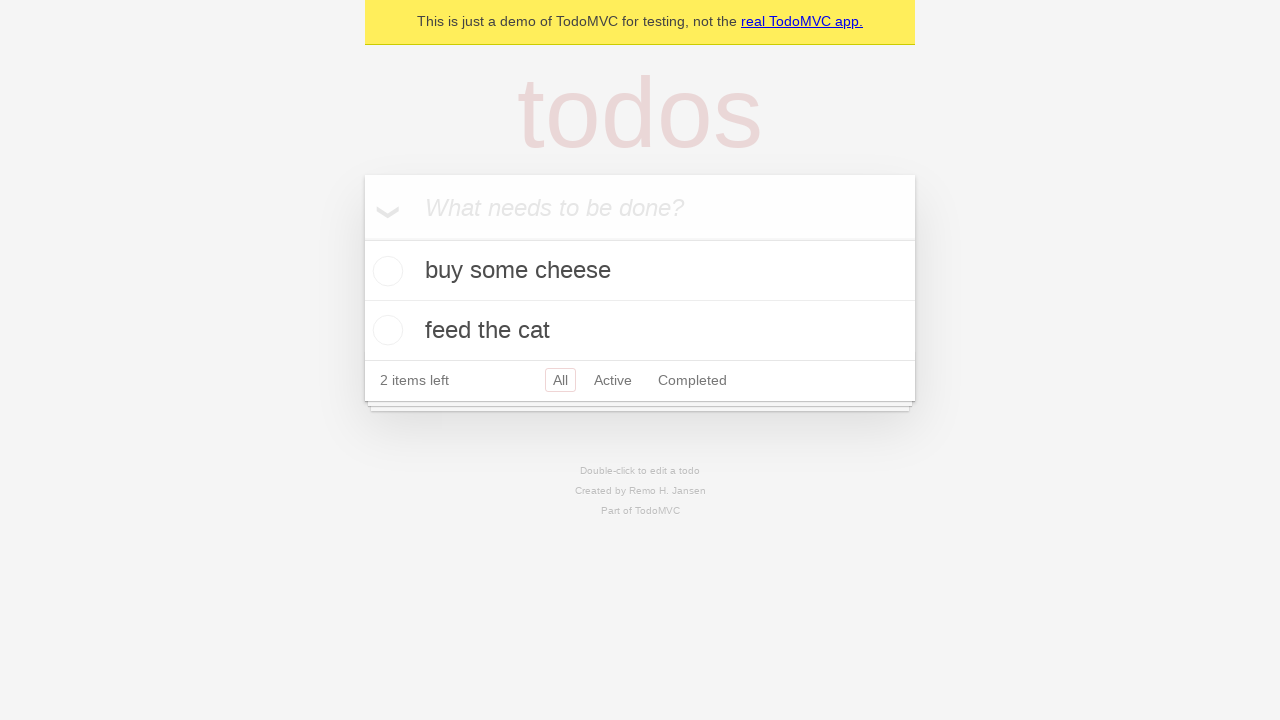

Filled todo input with 'book a doctors appointment' on internal:attr=[placeholder="What needs to be done?"i]
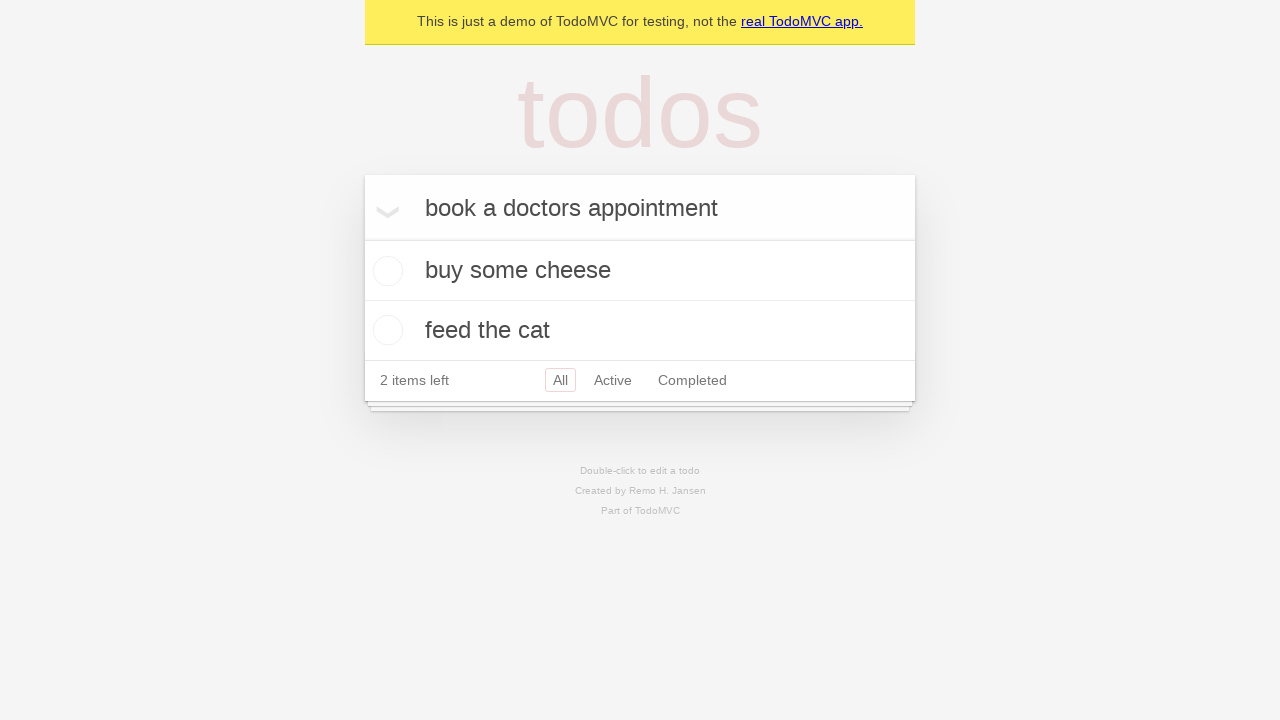

Pressed Enter to add third todo on internal:attr=[placeholder="What needs to be done?"i]
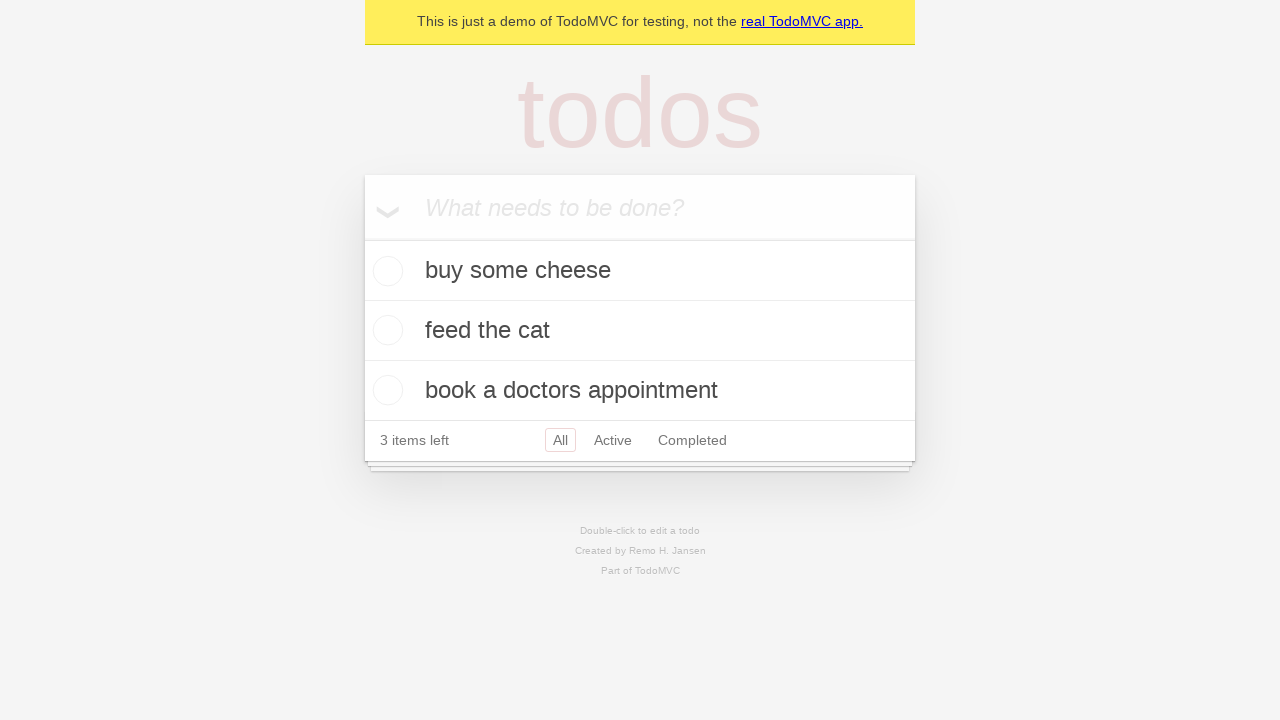

Checked the first todo item as completed at (385, 271) on .todo-list li .toggle >> nth=0
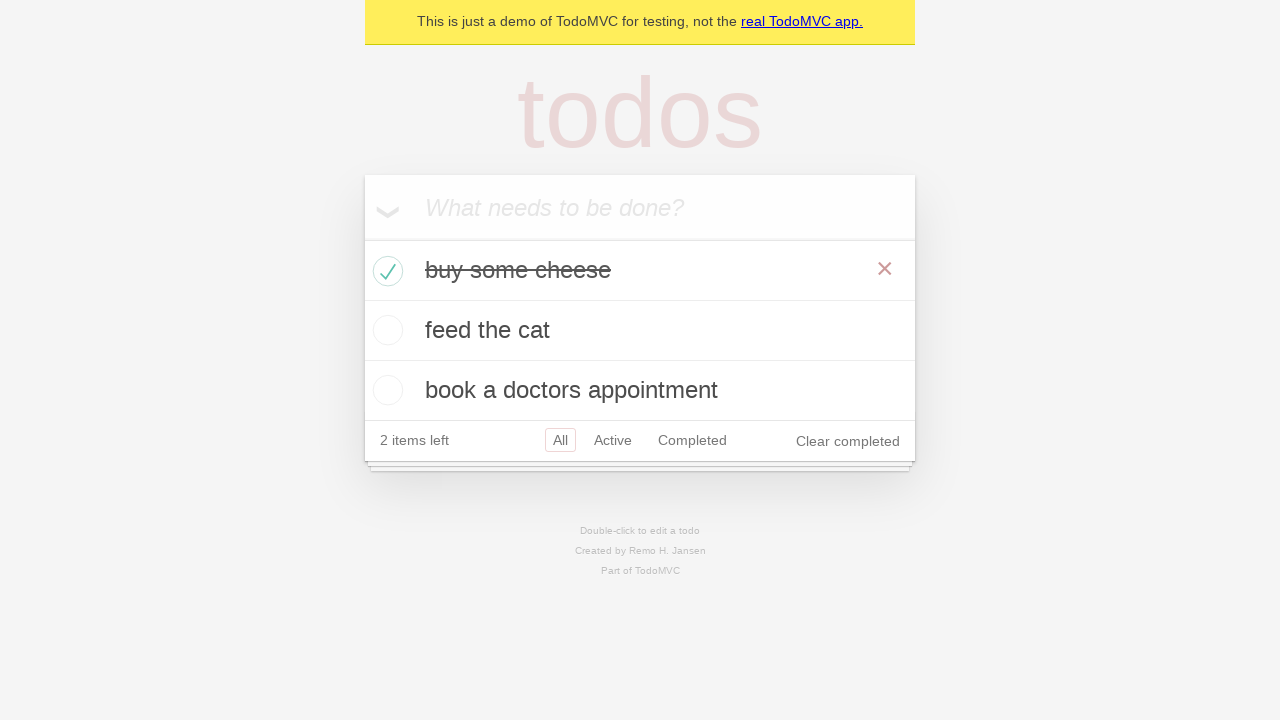

Clear completed button is visible and displays correct text
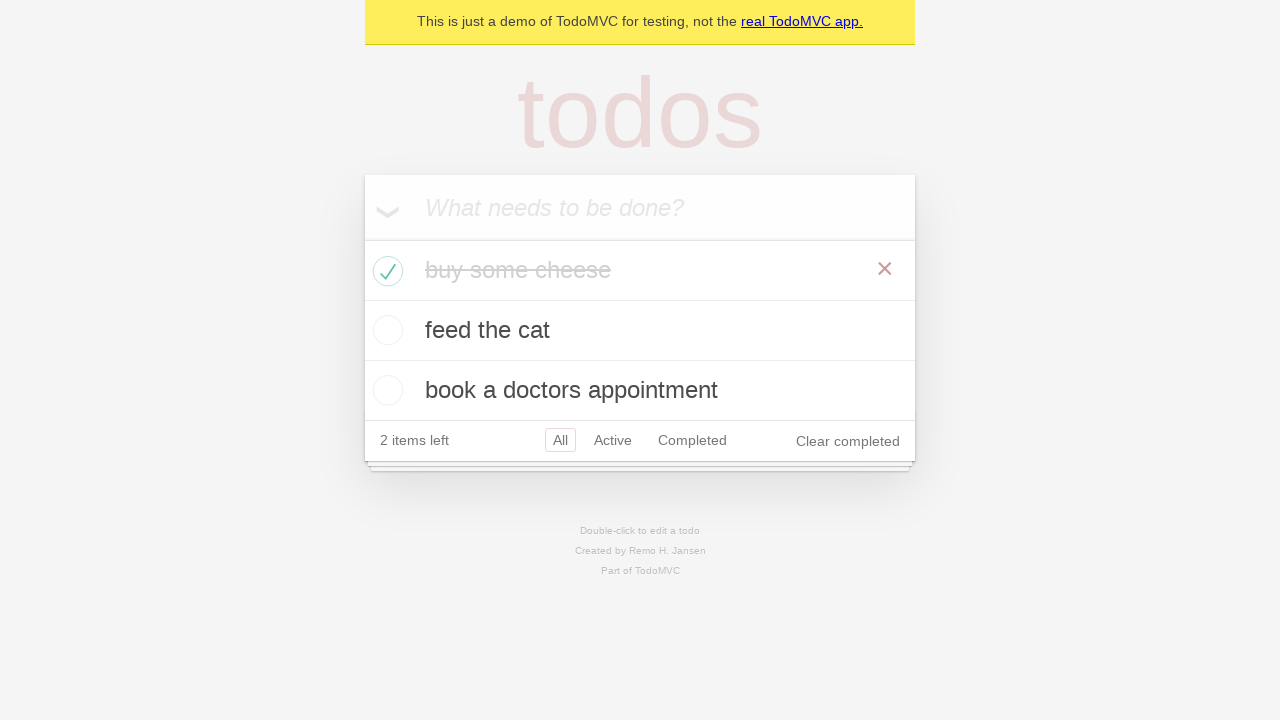

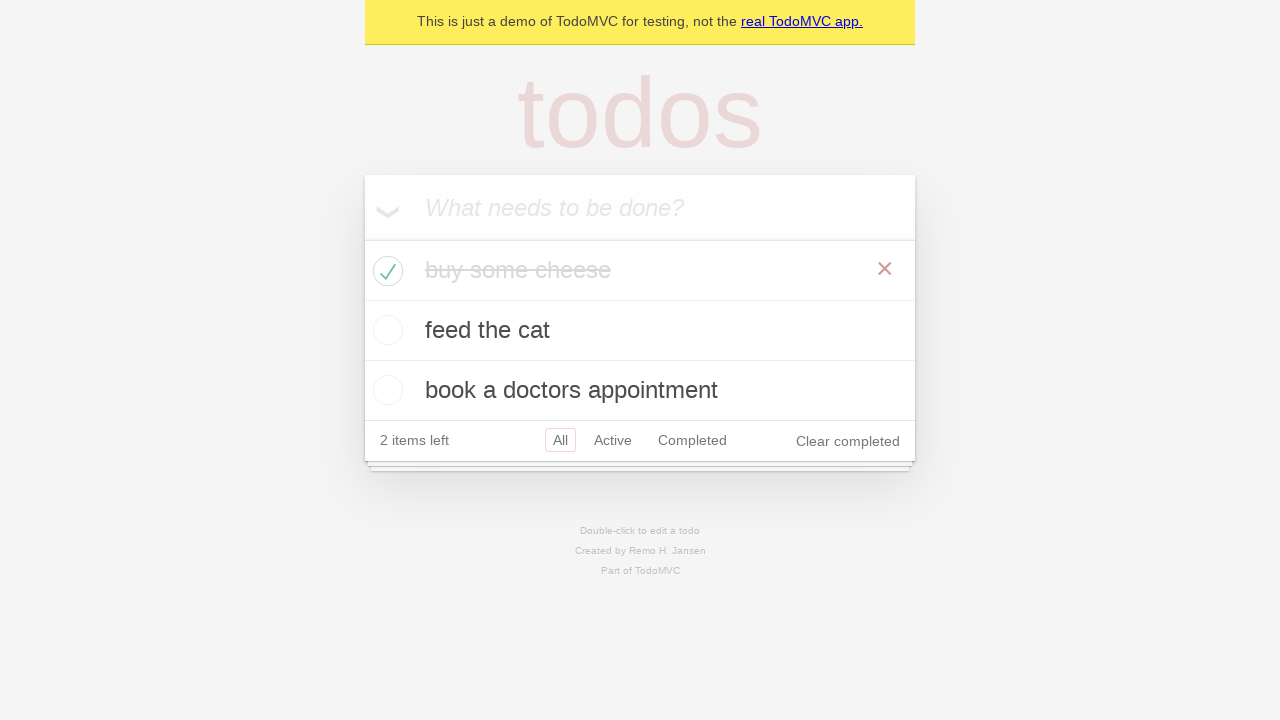